Tests dropdown selection by navigating to the Dropdown page and selecting an option by index

Starting URL: https://practice.cydeo.com/

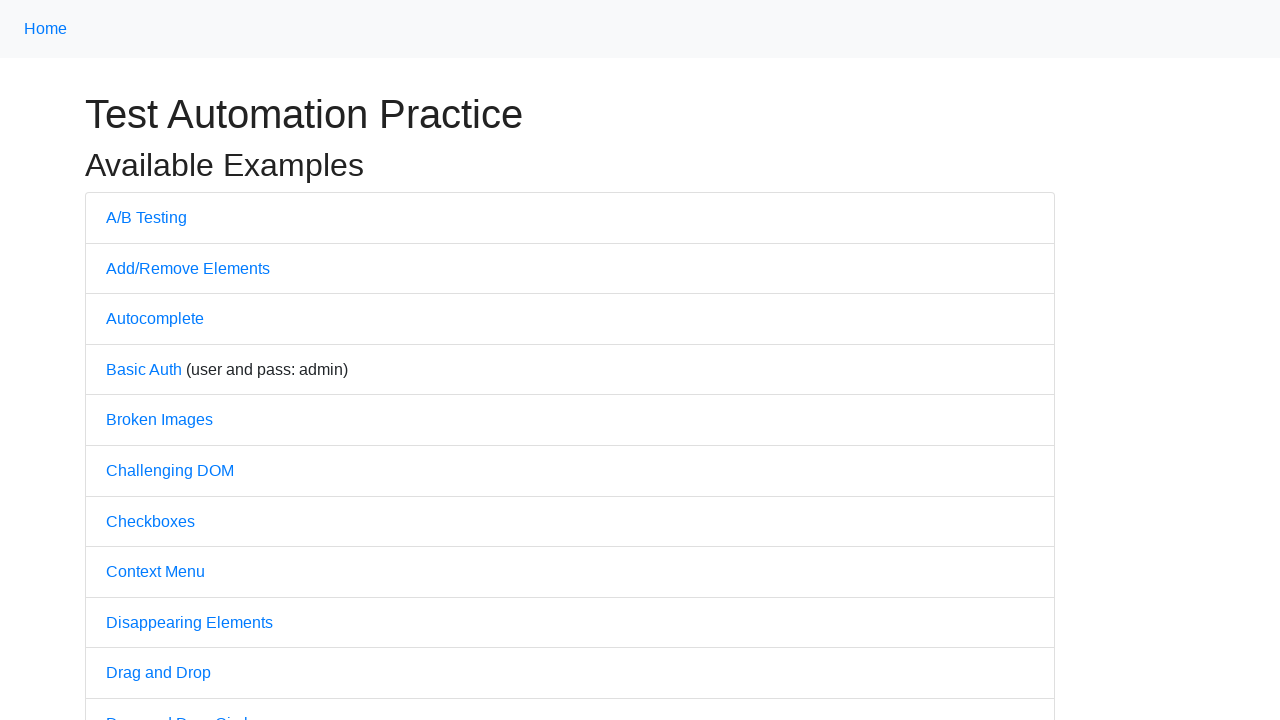

Navigated to practice.cydeo.com homepage
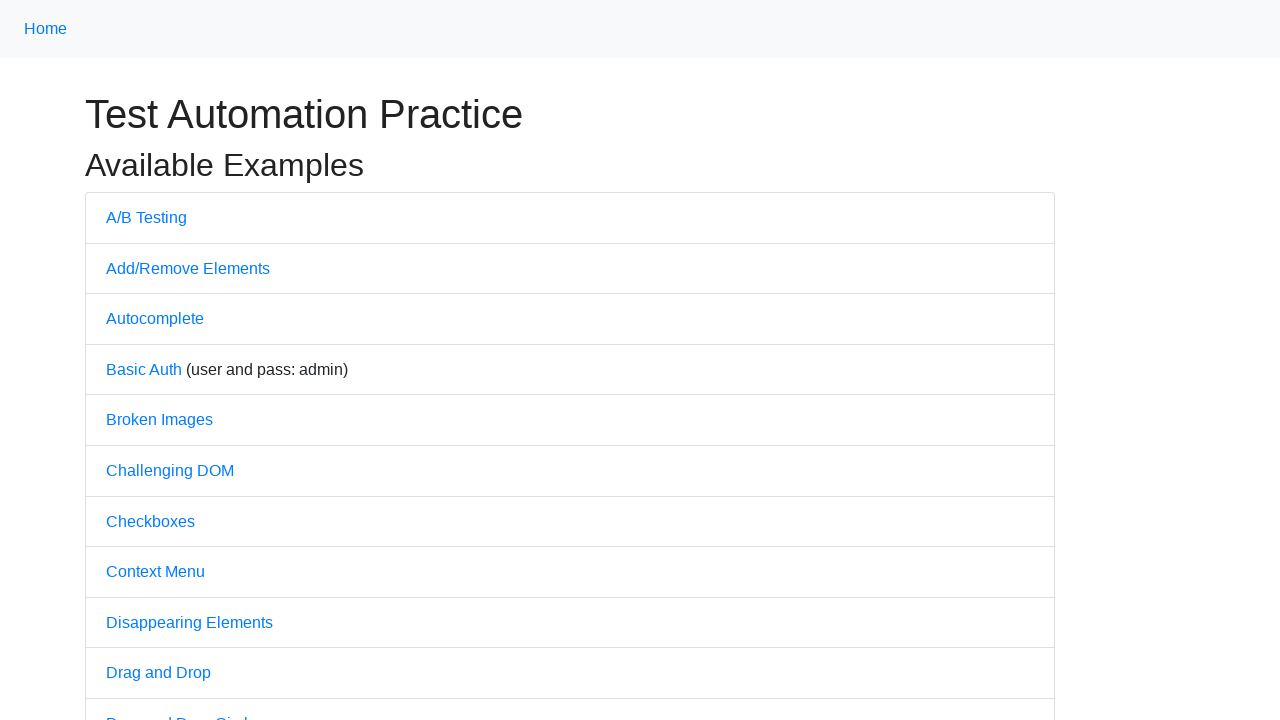

Clicked on Dropdown link at (143, 360) on text='Dropdown'
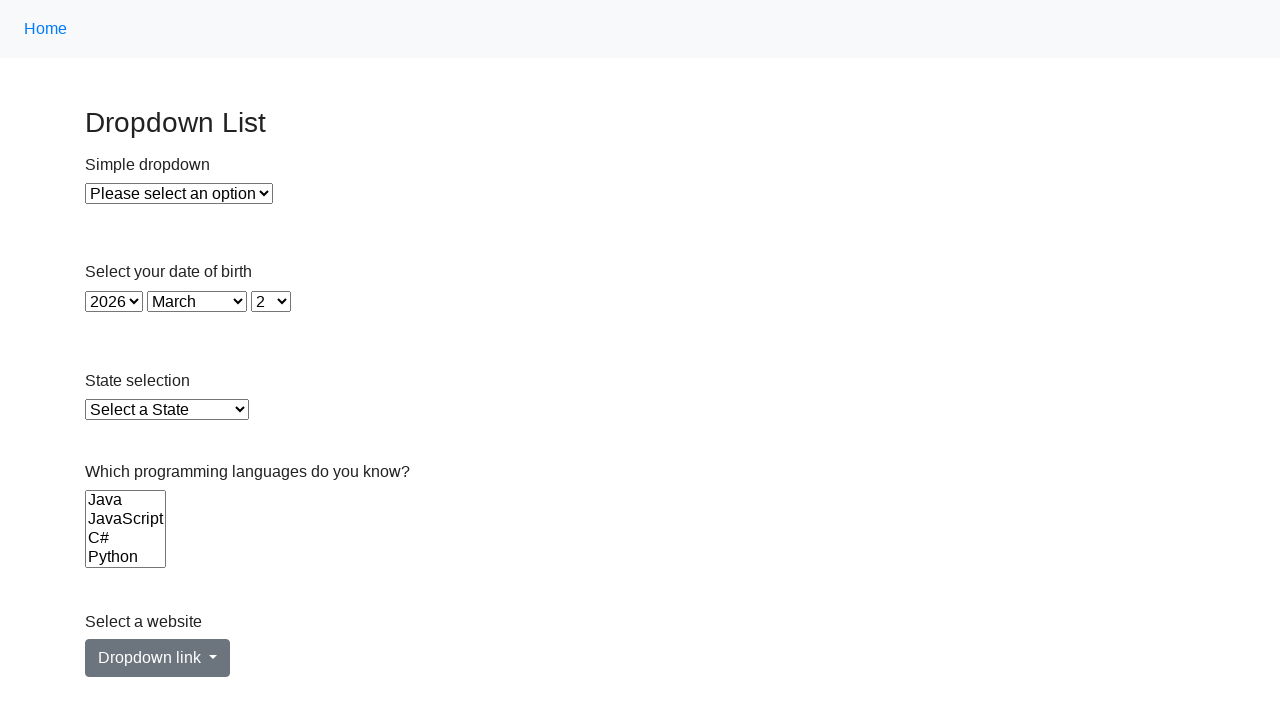

Selected option by index 1 from dropdown on xpath=//select[@id='dropdown']
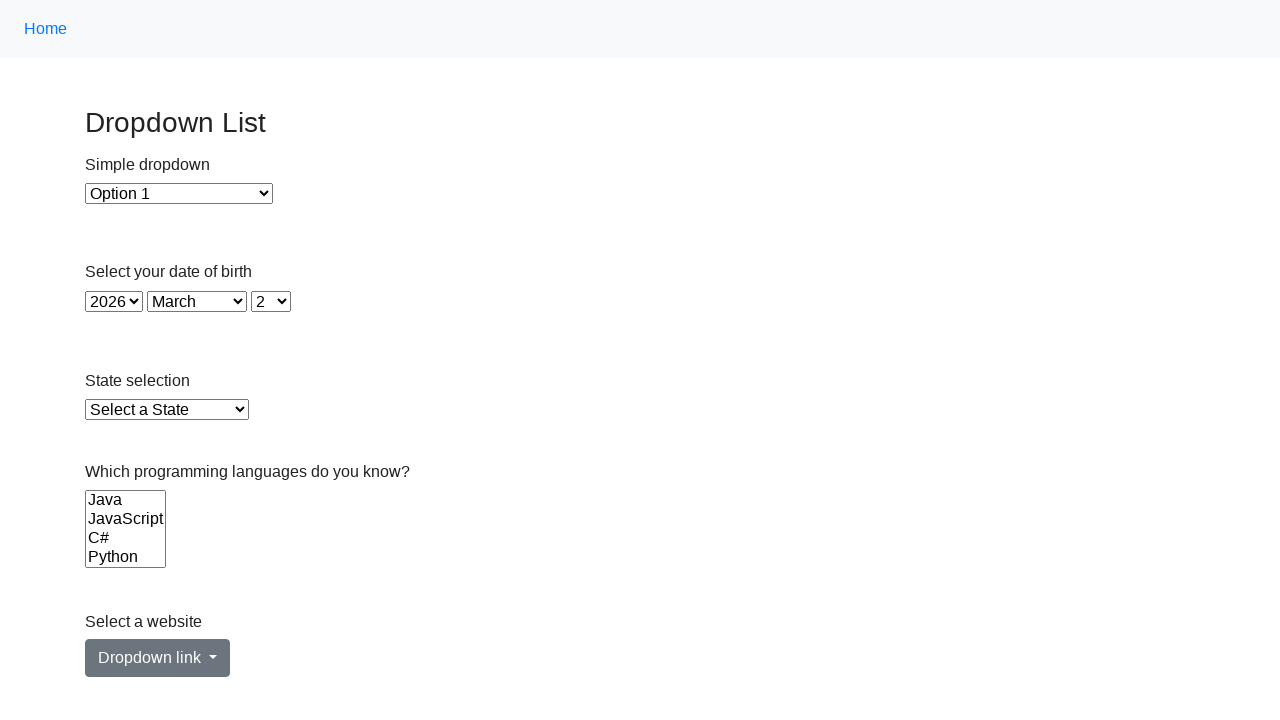

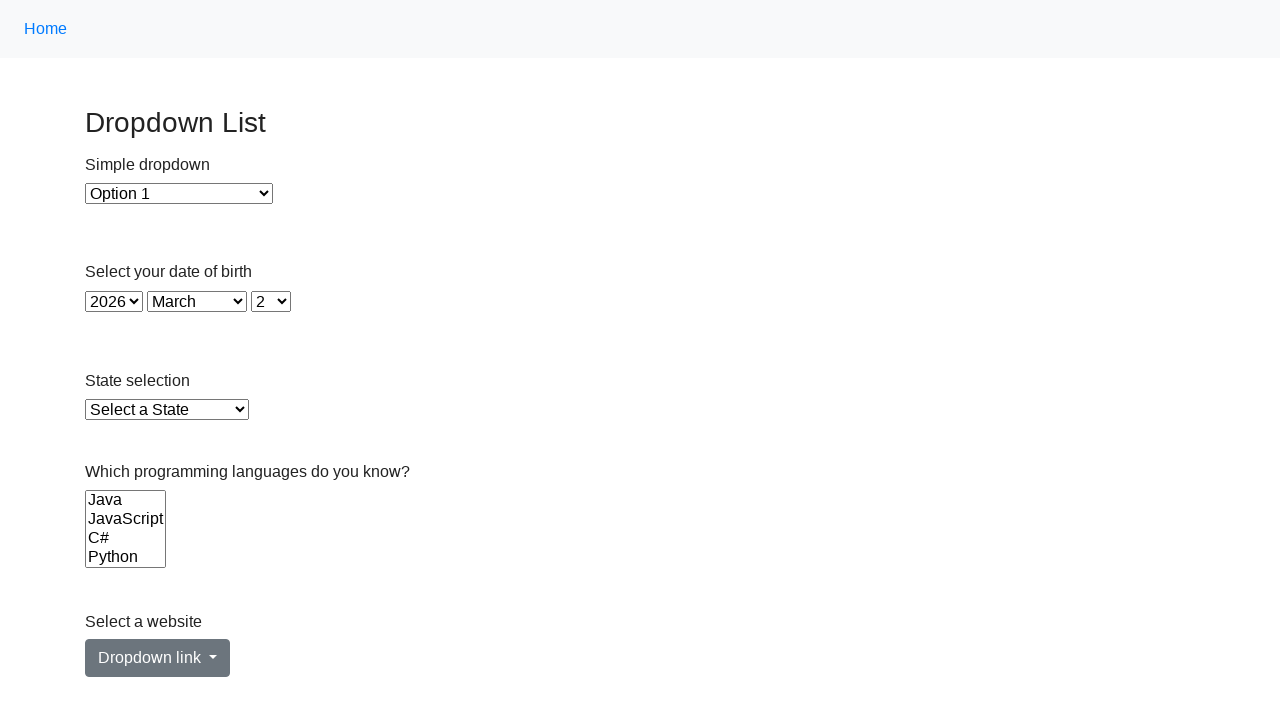